Tests multi-select dropdown functionality by selecting multiple options using different methods (by text, value, index) and then deselecting them

Starting URL: https://demoqa.com/select-menu

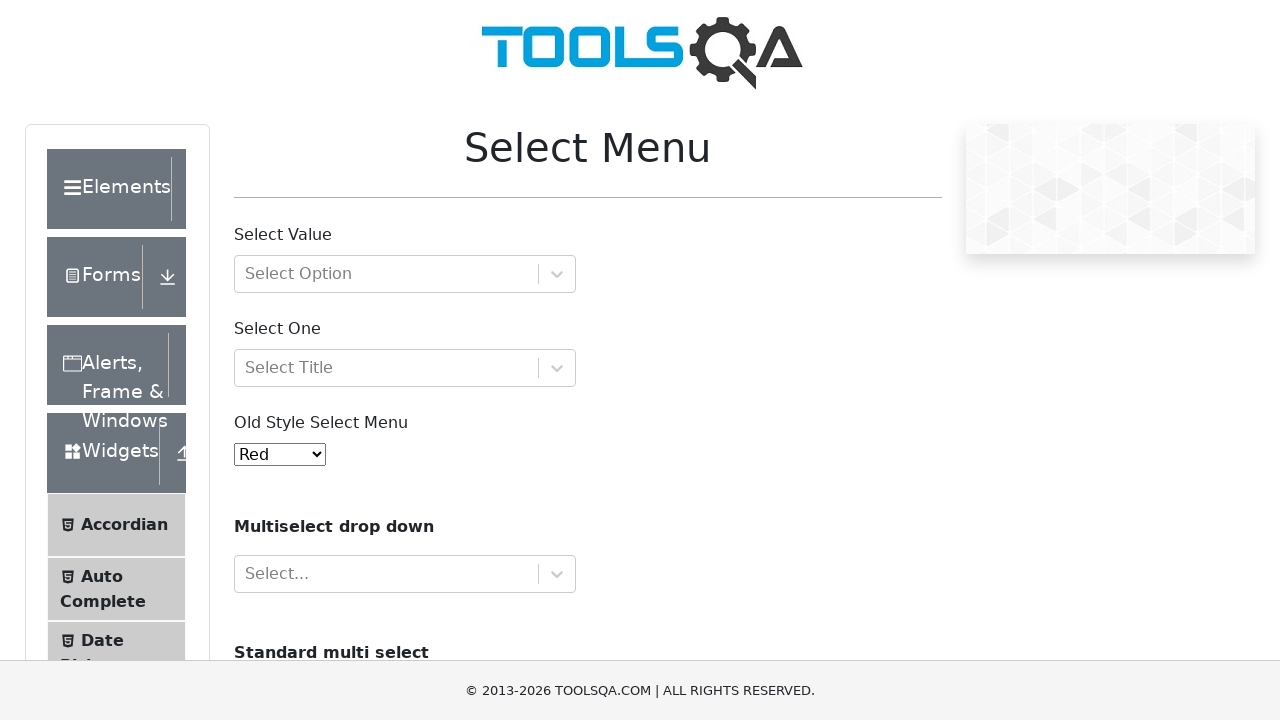

Scrolled down 600px to make dropdown visible
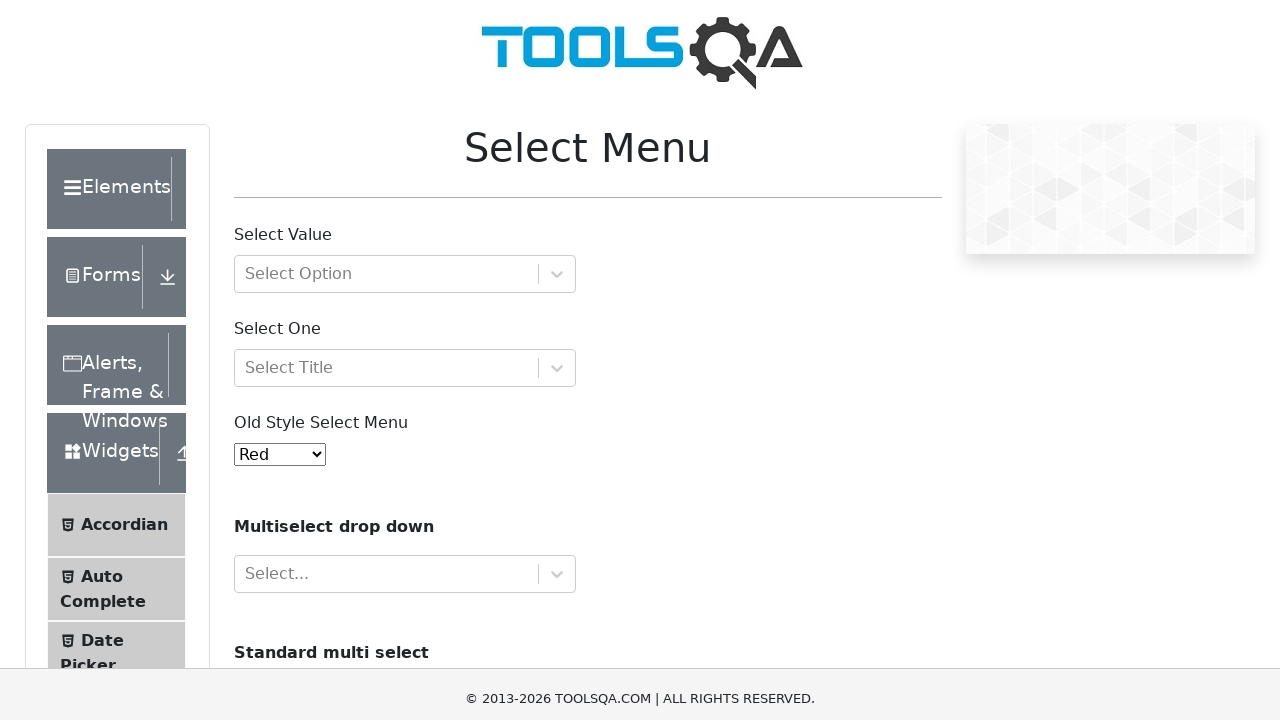

Located the cars multi-select dropdown
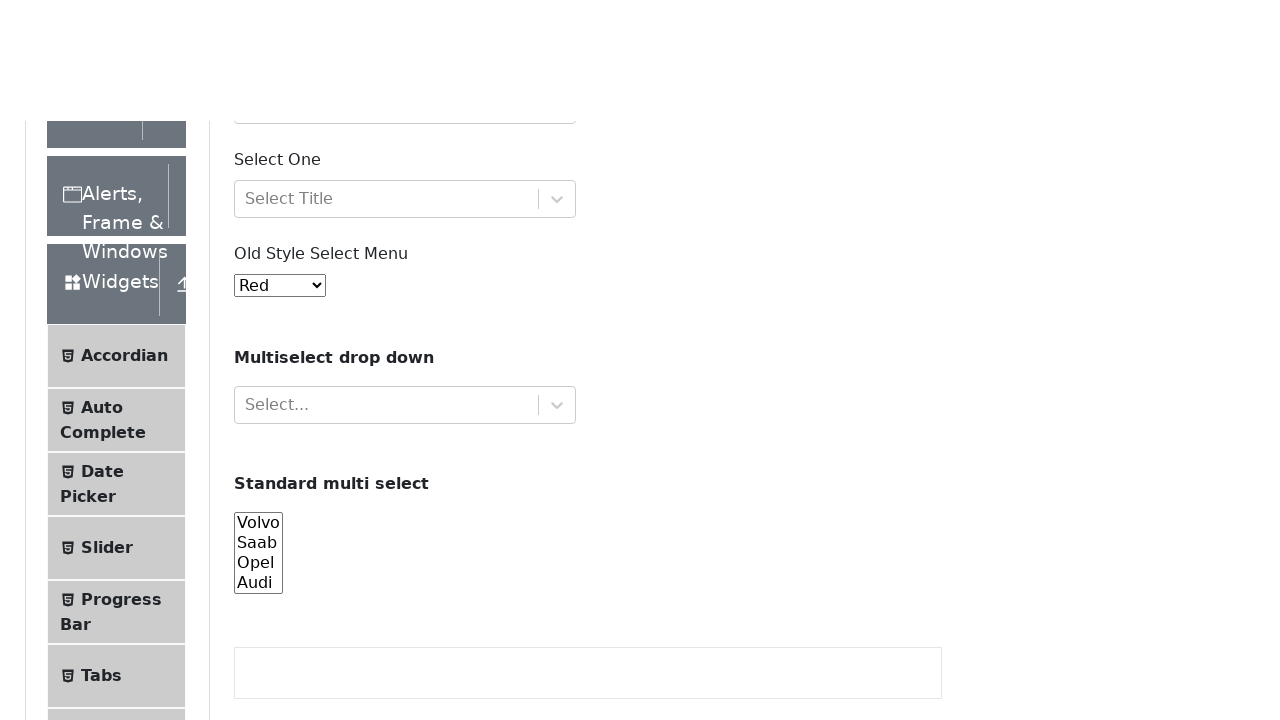

Selected 'Volvo' by visible text on select#cars
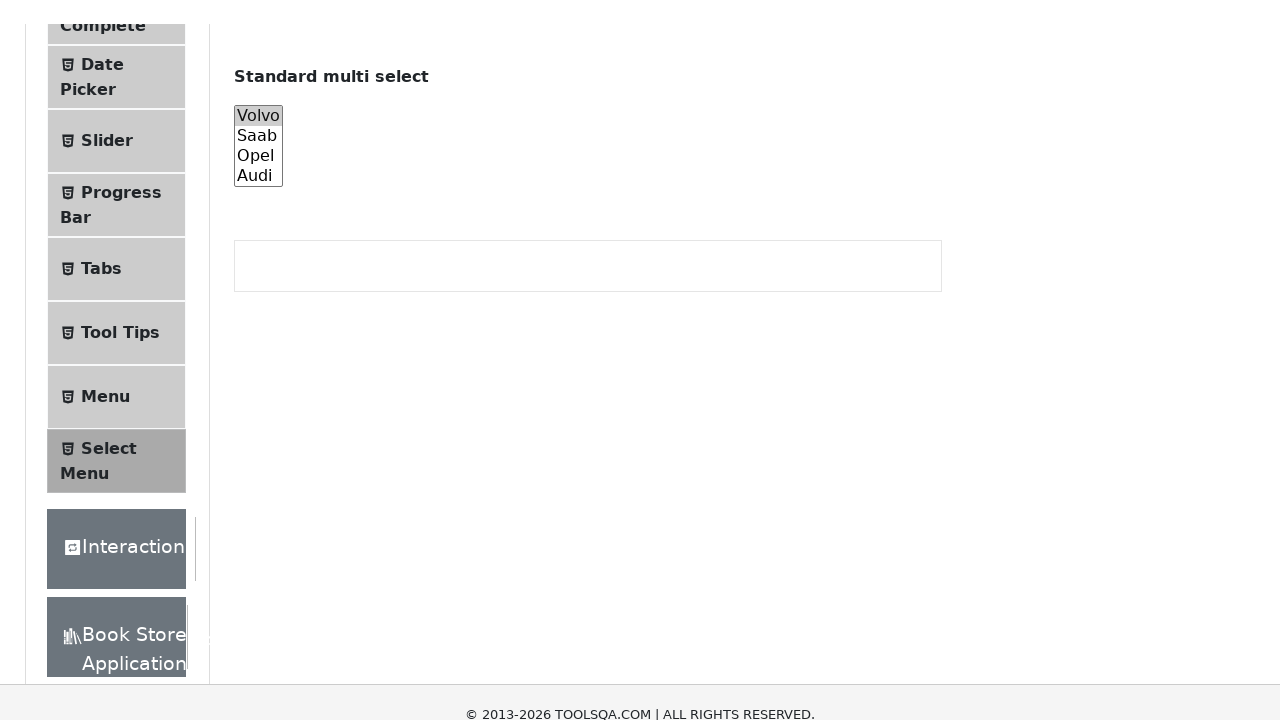

Selected 'opel' by value on select#cars
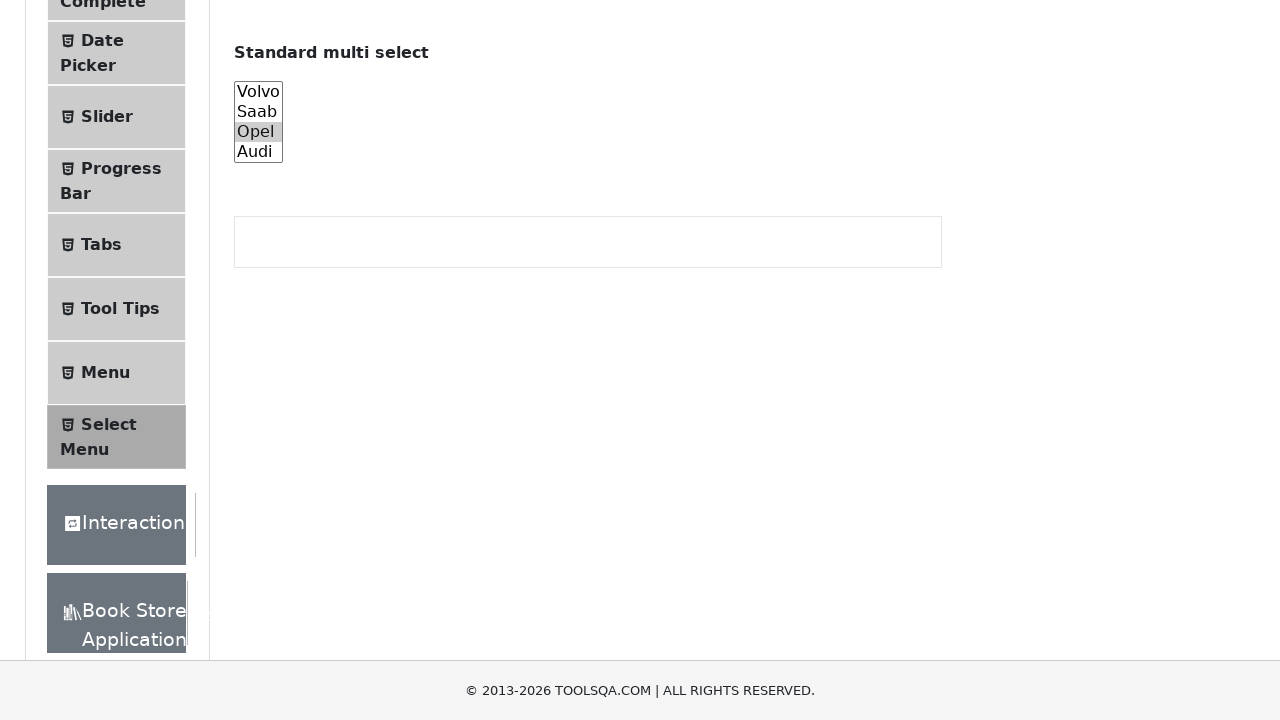

Selected option at index 3 (Audi) by index on select#cars
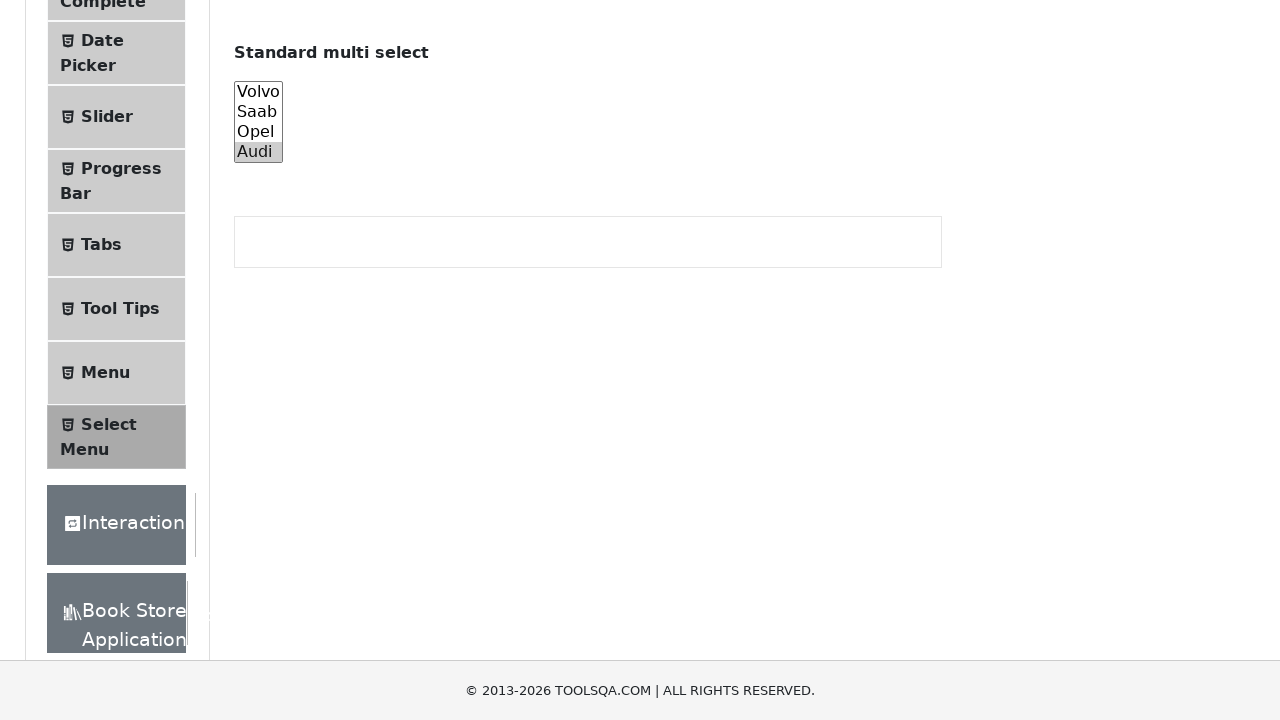

Selected 'saab' by value on select#cars
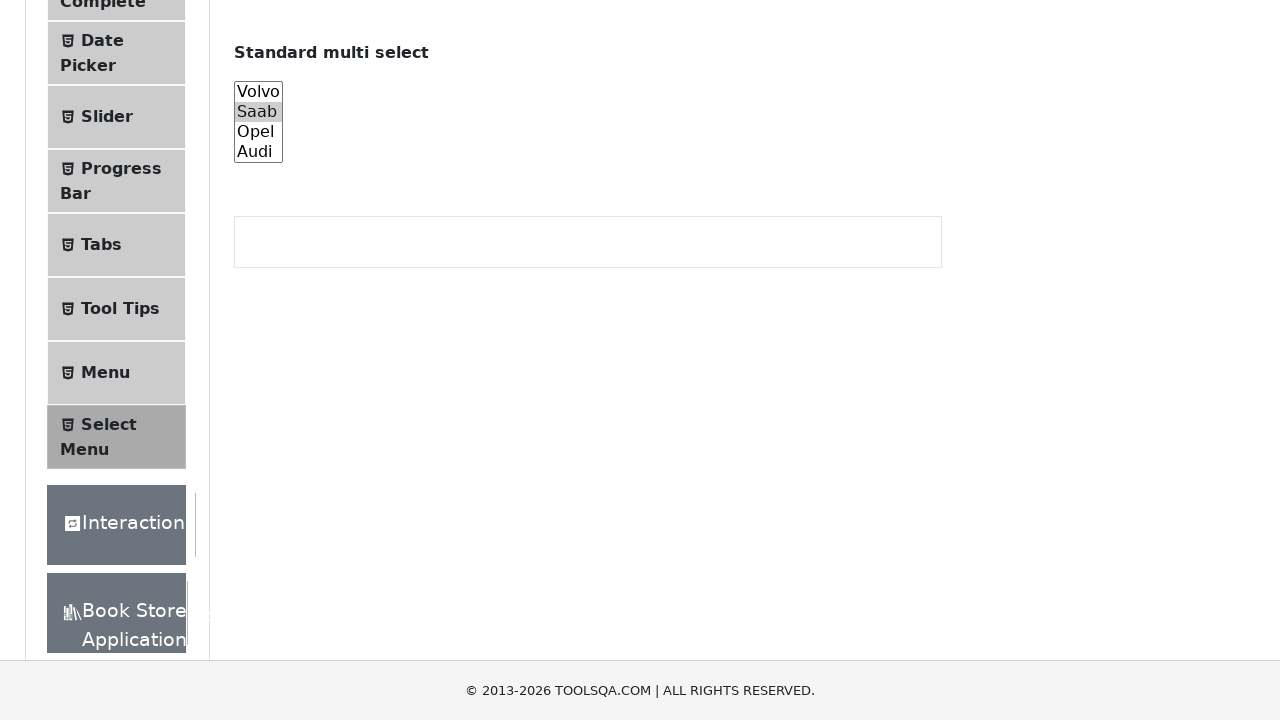

Located all checked options in the dropdown
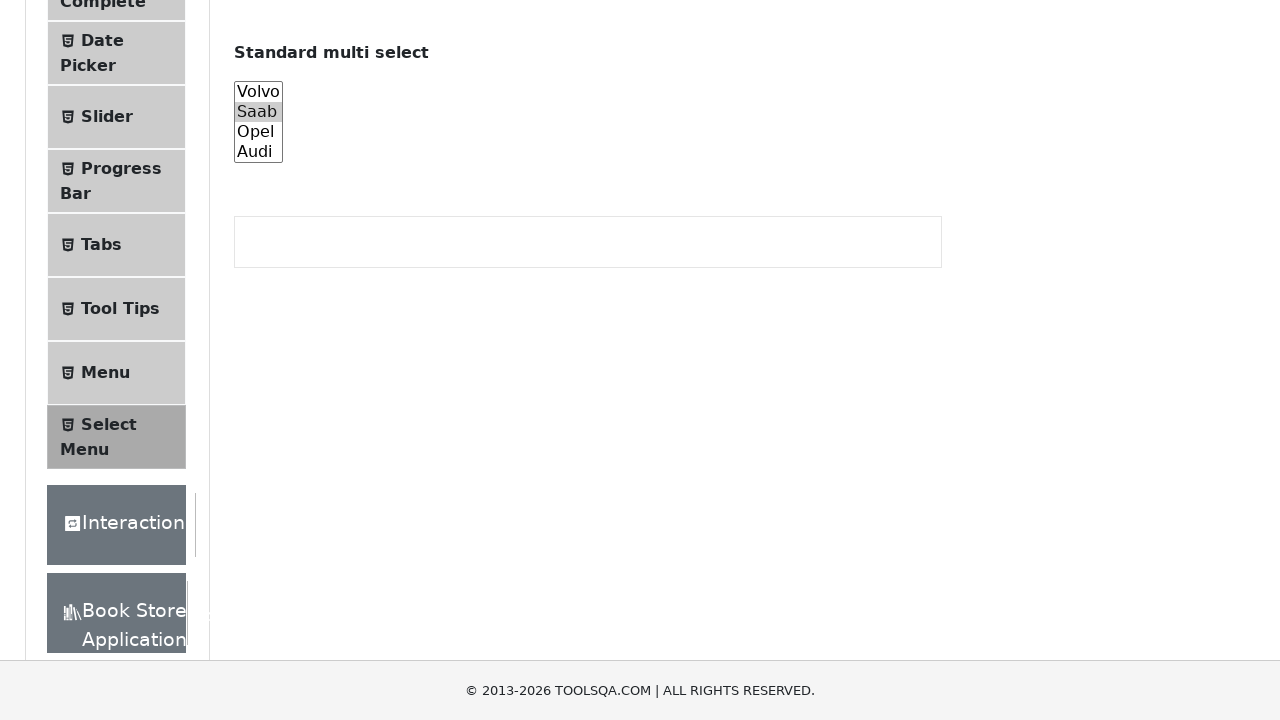

Verified number of selected options: 1
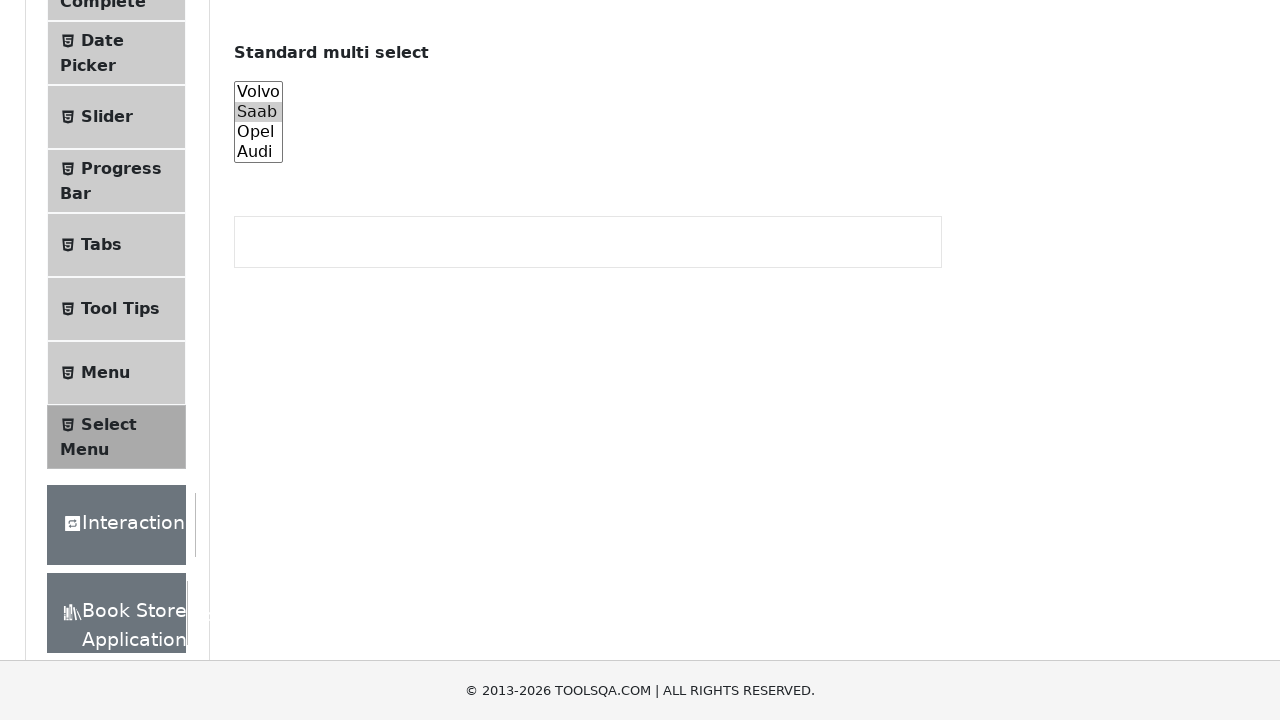

Deselected all options (Volvo, Saab, Opel, Audi) using evaluate
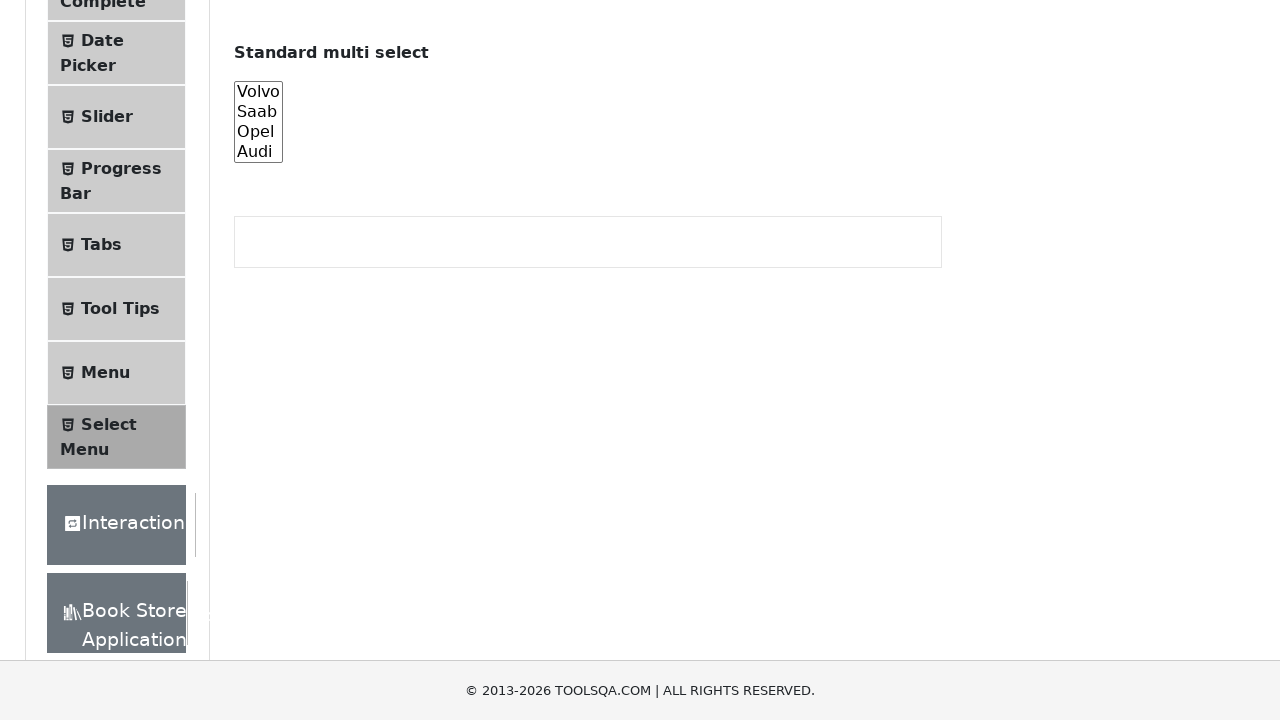

Located all checked options after deselection
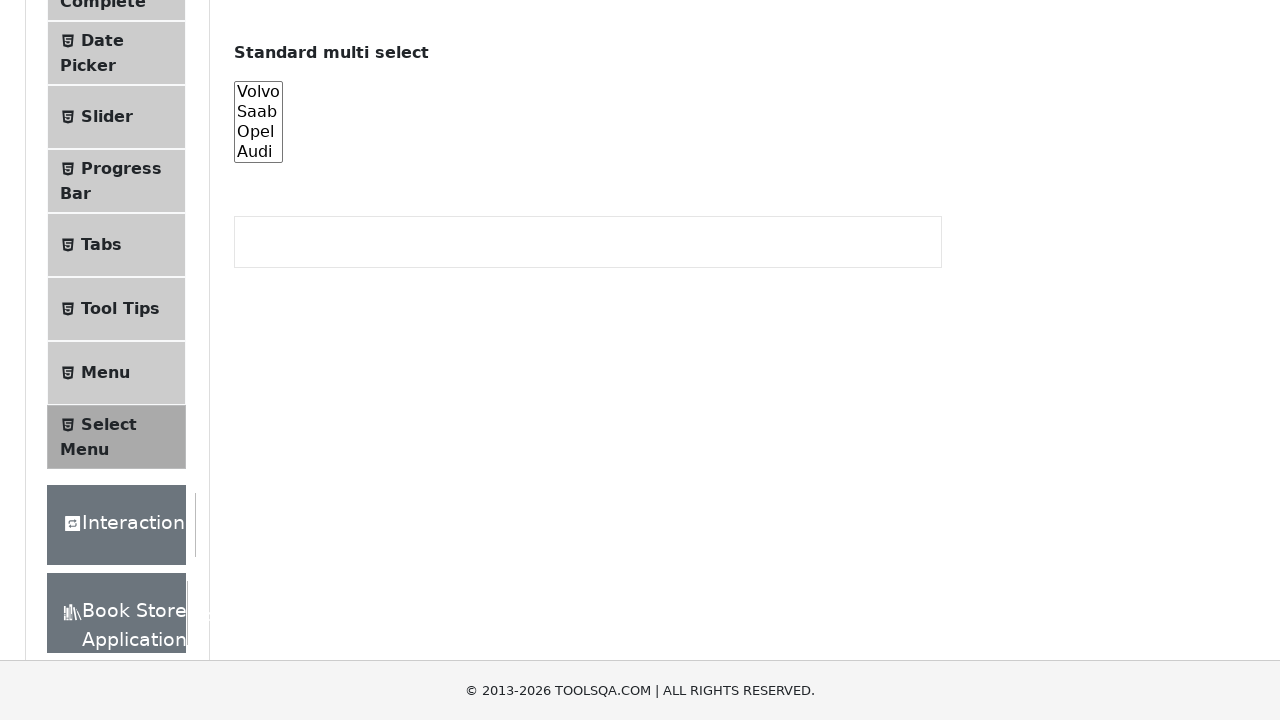

Verified all options are deselected: 0 selected
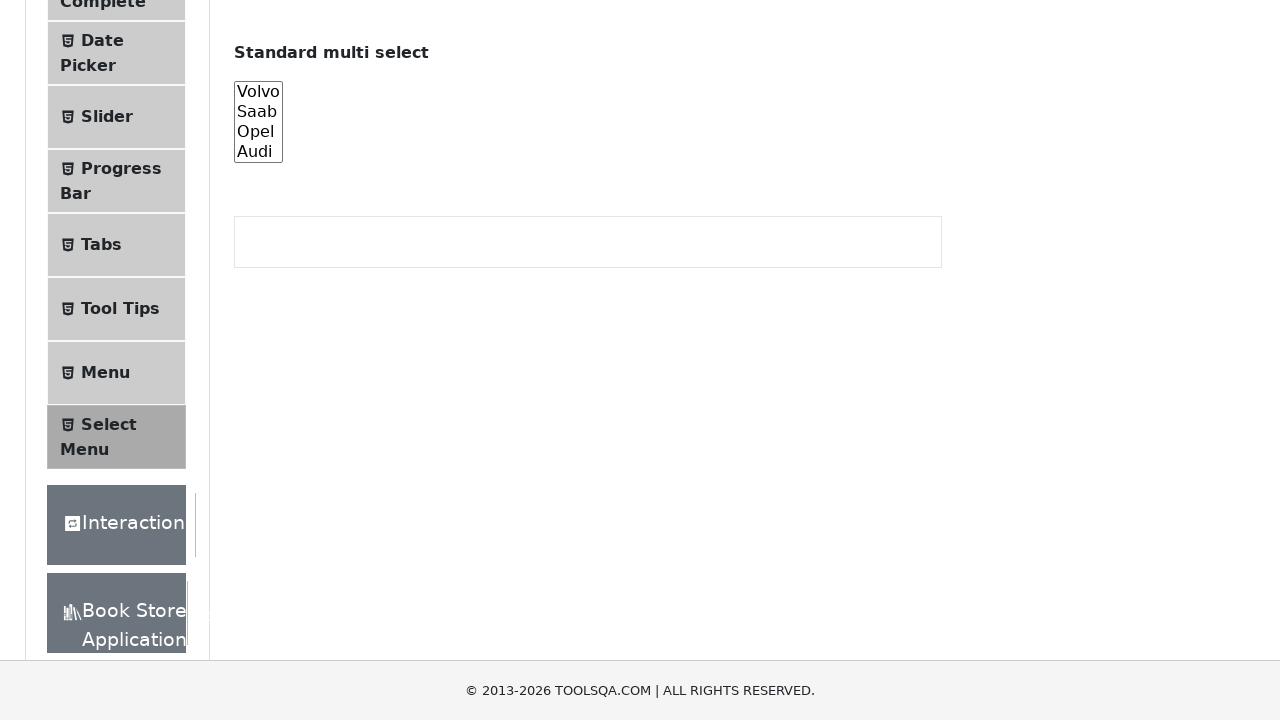

Located all available options in the dropdown
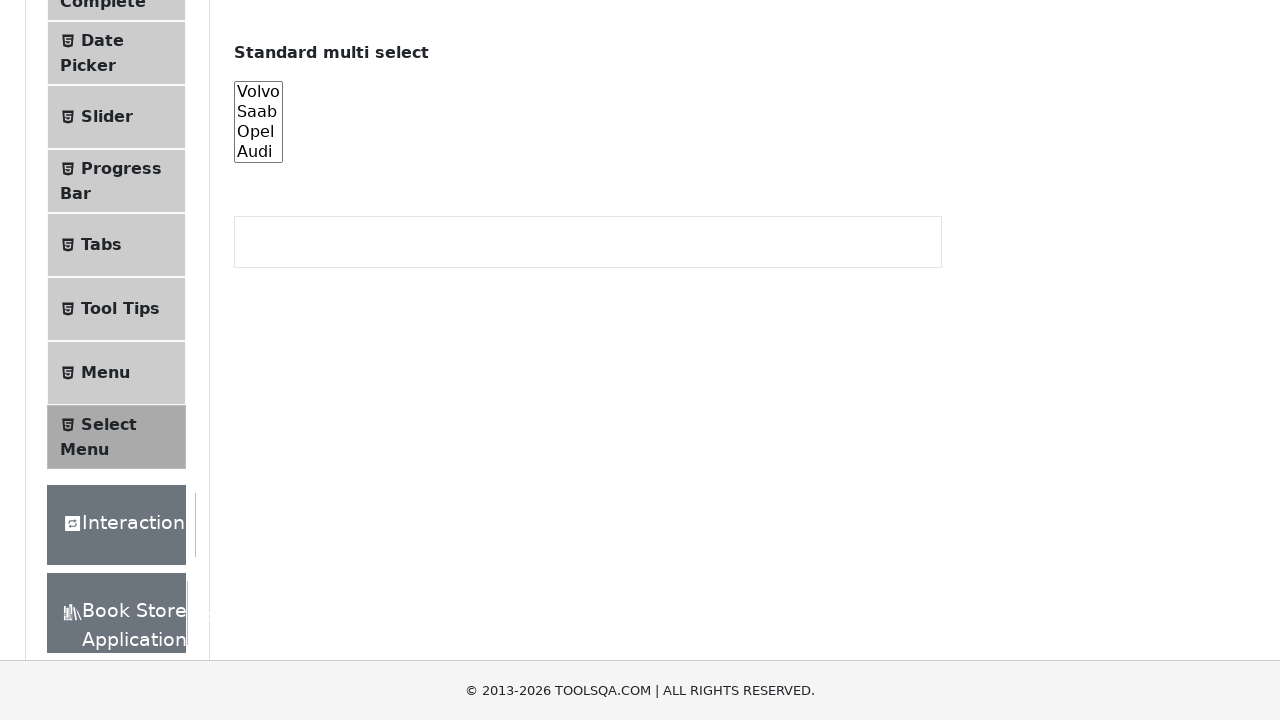

Verified total number of options: 4
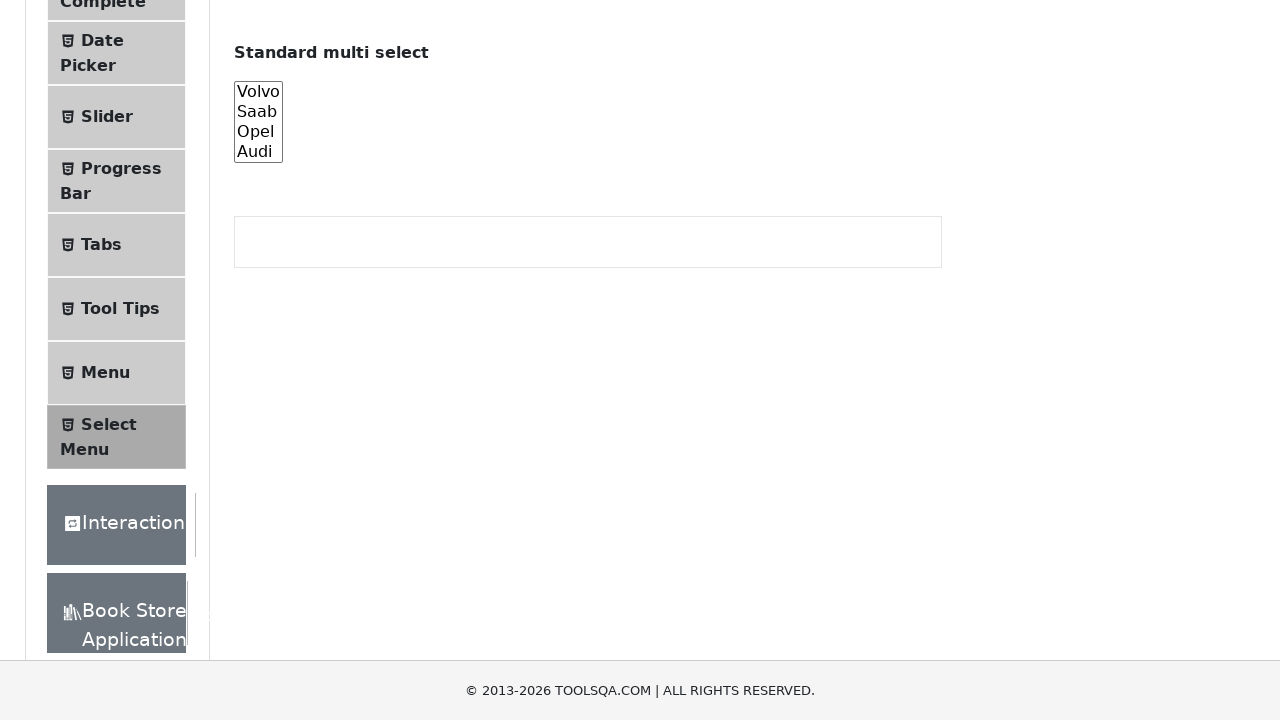

Retrieved text content of option 0: Volvo
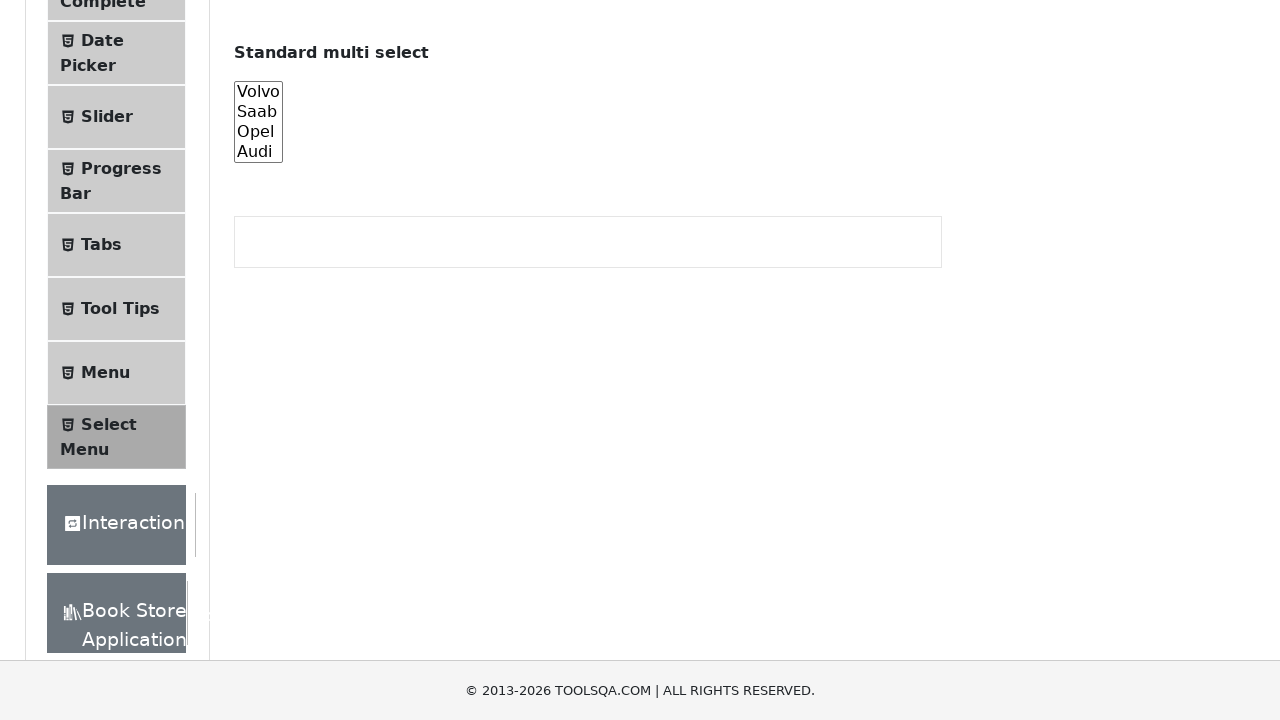

Retrieved text content of option 1: Saab
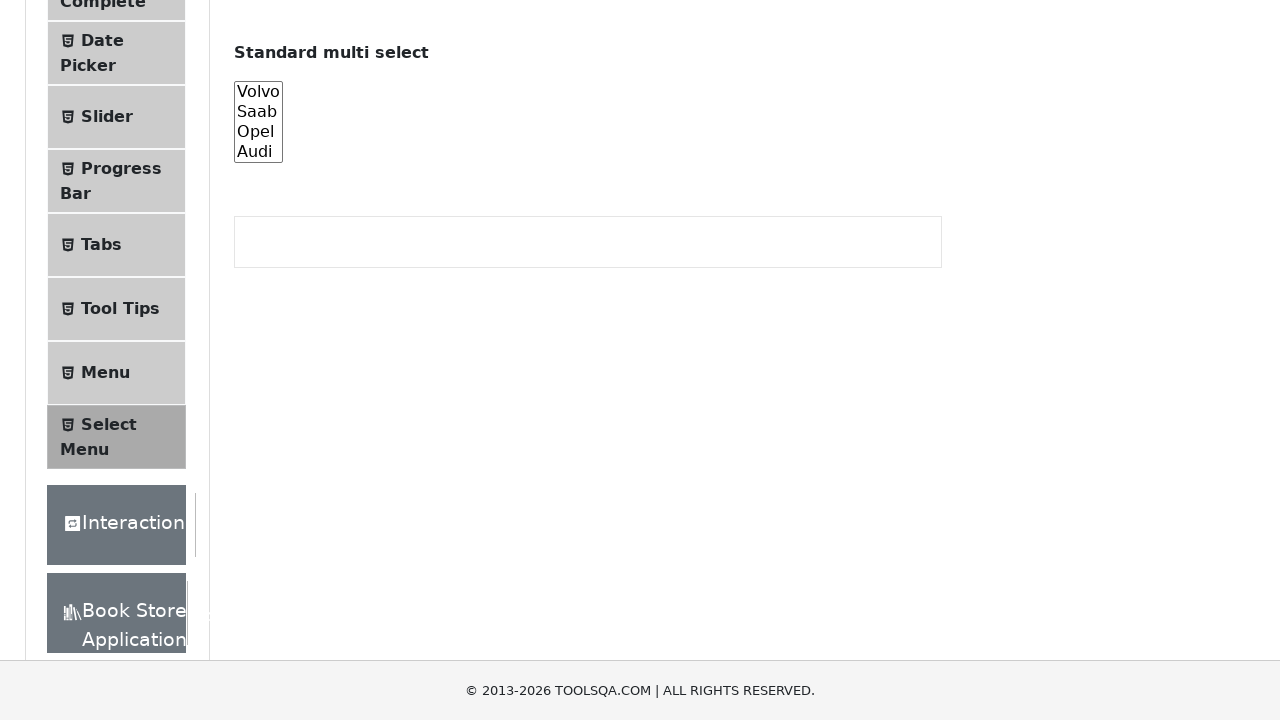

Retrieved text content of option 2: Opel
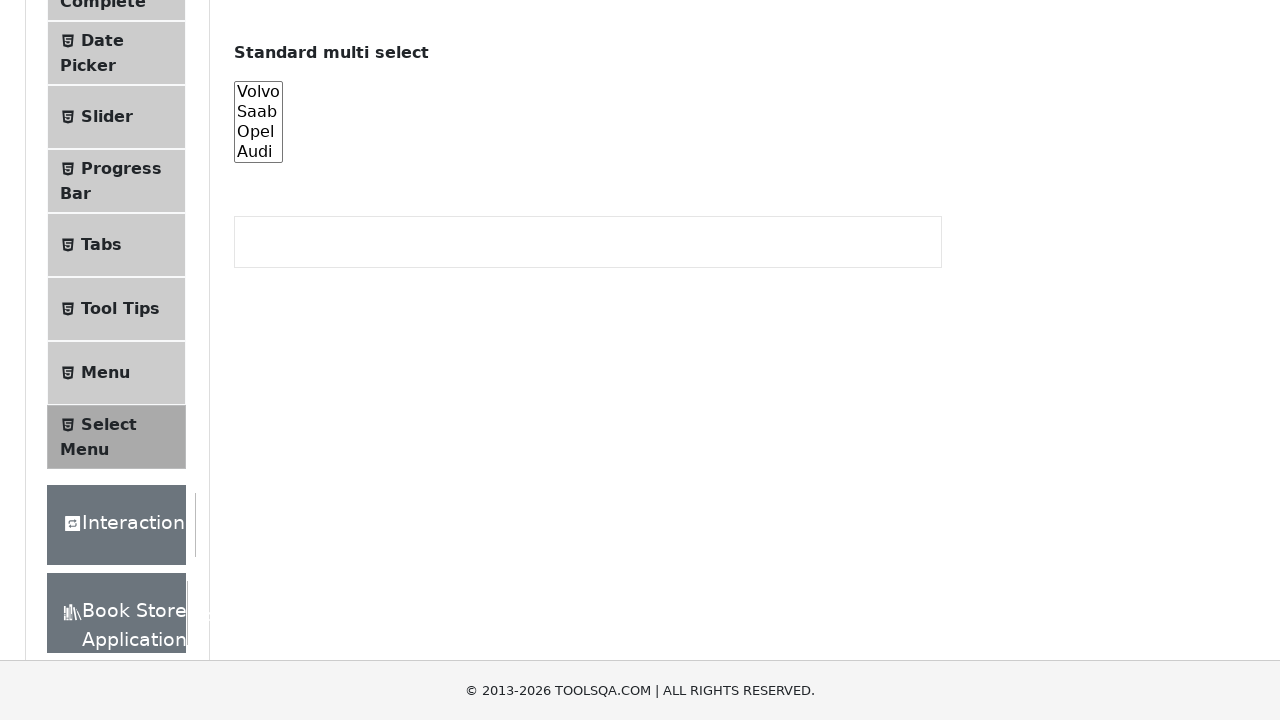

Retrieved text content of option 3: Audi
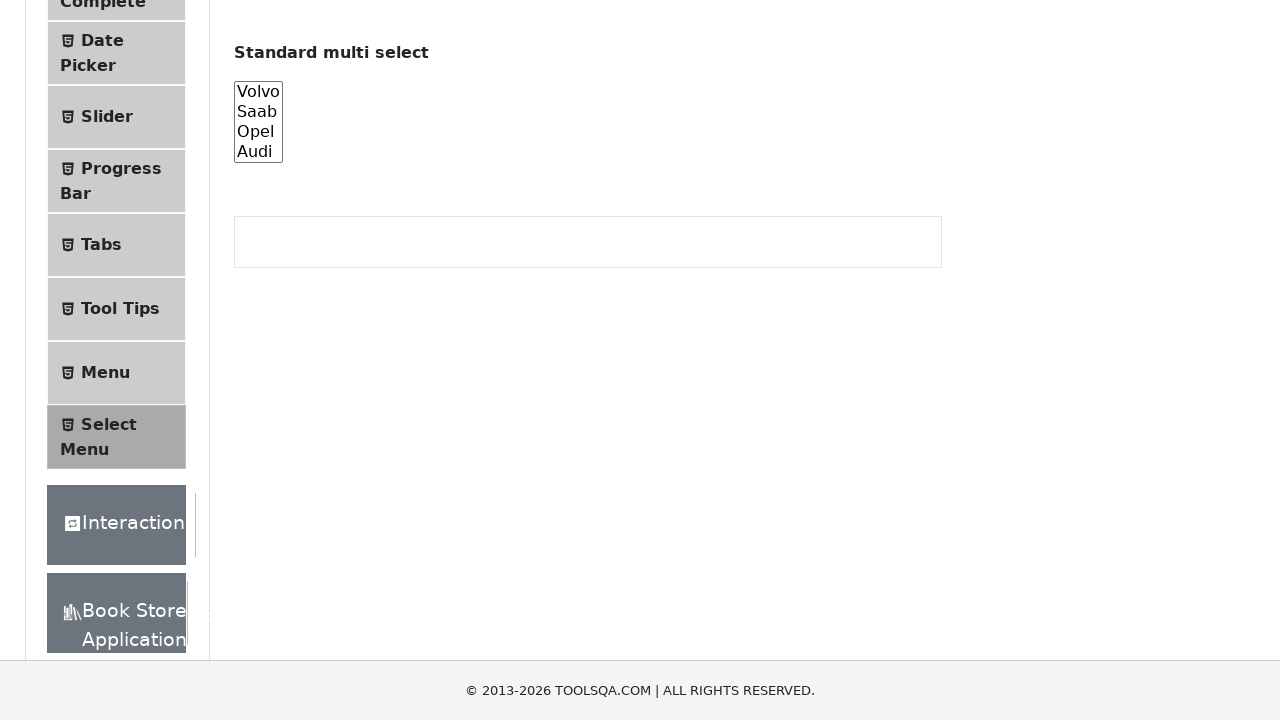

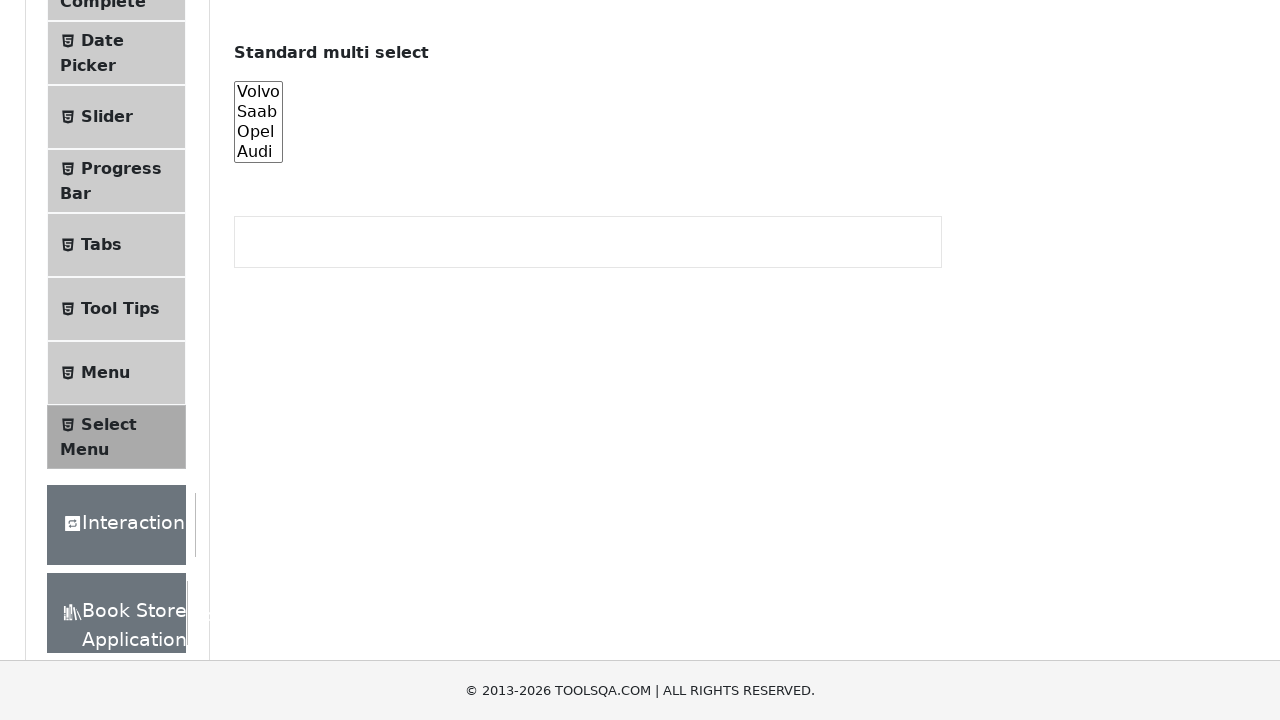